Tests iframe handling and drag-and-drop functionality by switching to an iframe, then dragging an element onto a drop target and verifying the drop was successful.

Starting URL: https://jqueryui.com/droppable/

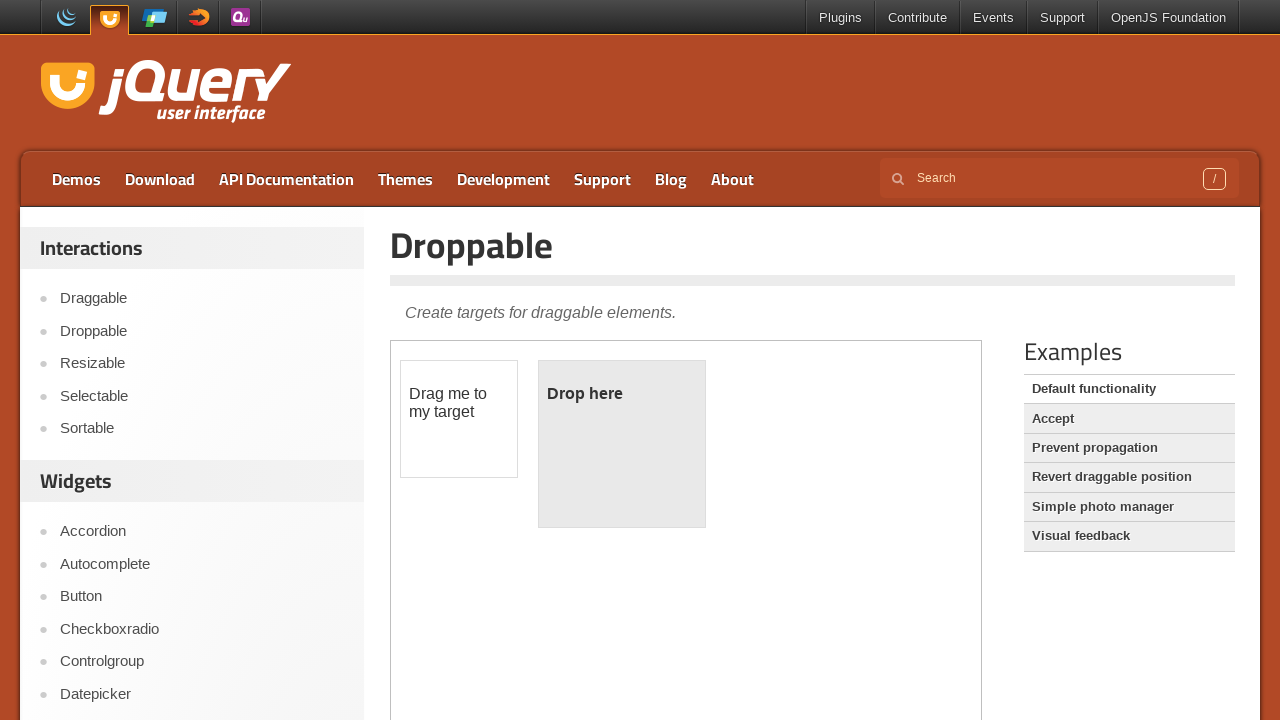

Navigated to jQuery UI droppable demo page
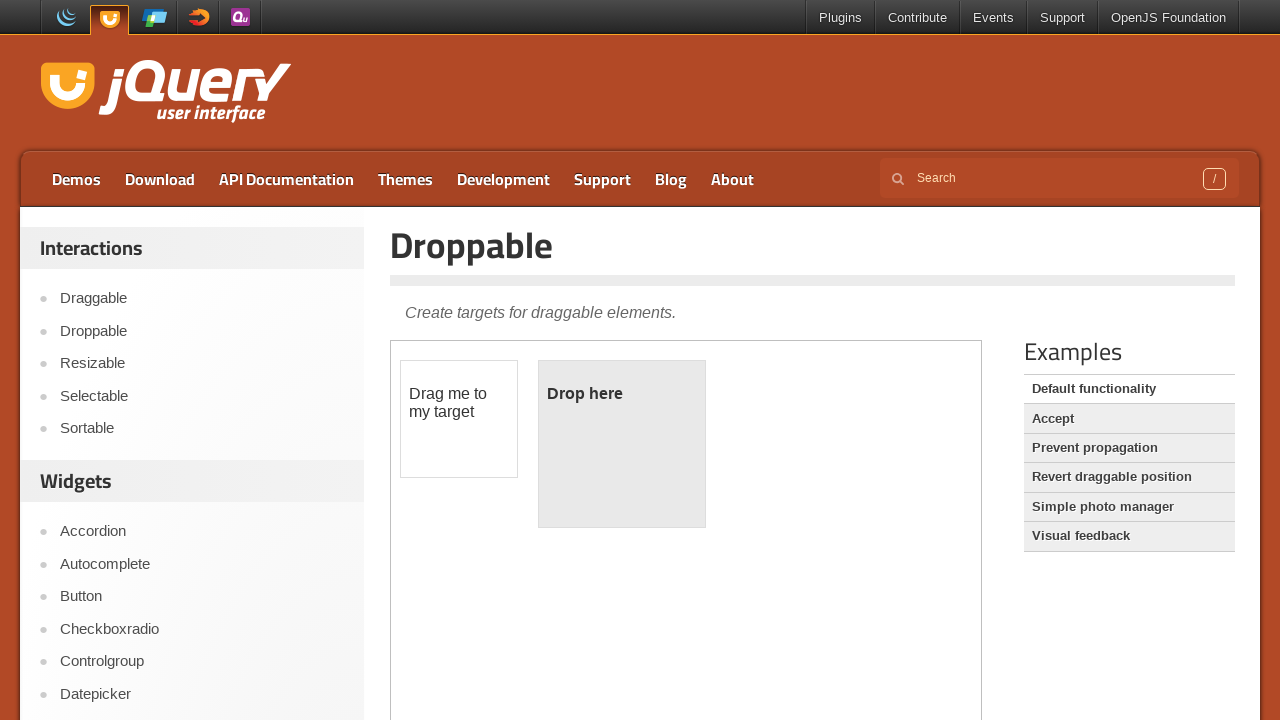

Located the demo iframe containing draggable elements
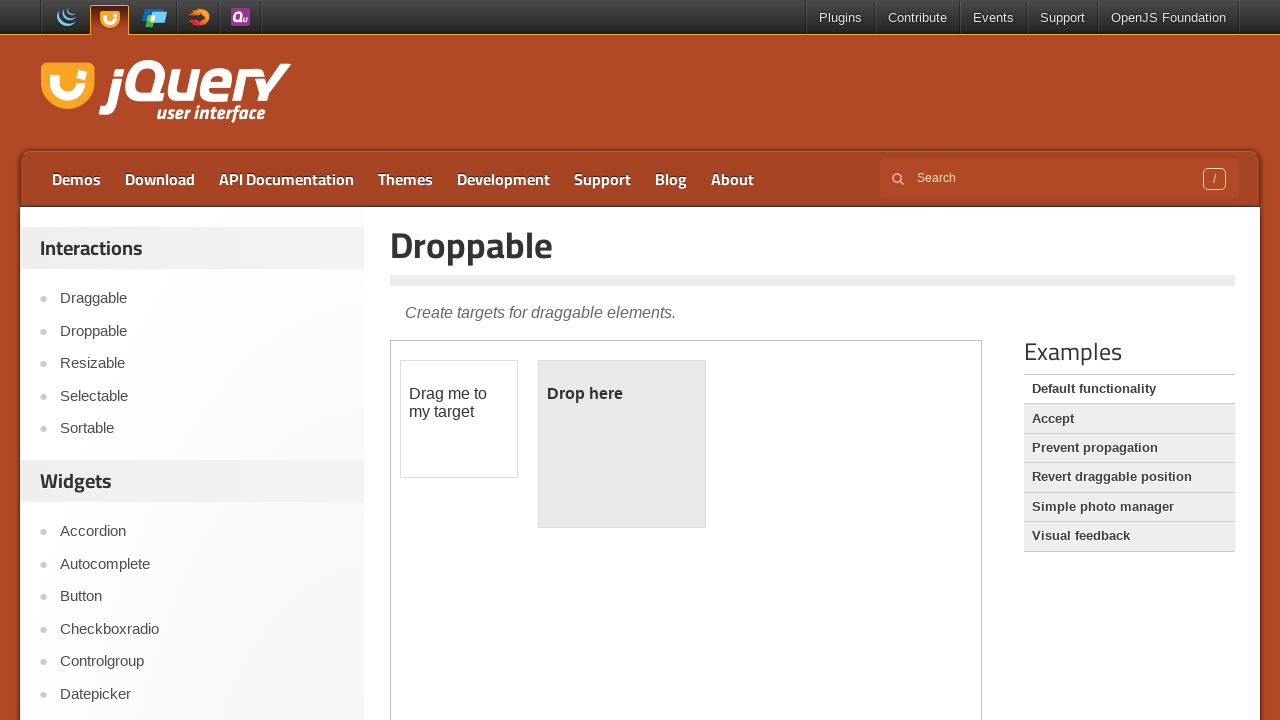

Located the draggable element within the iframe
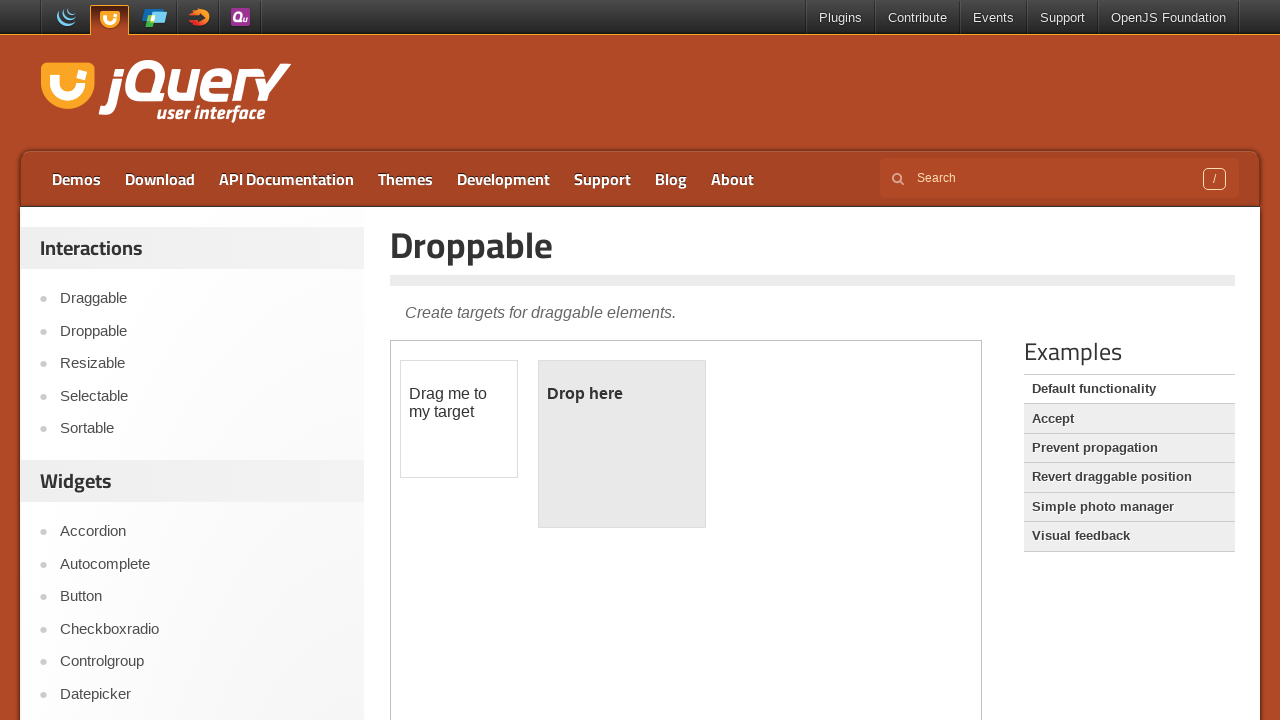

Located the droppable target element within the iframe
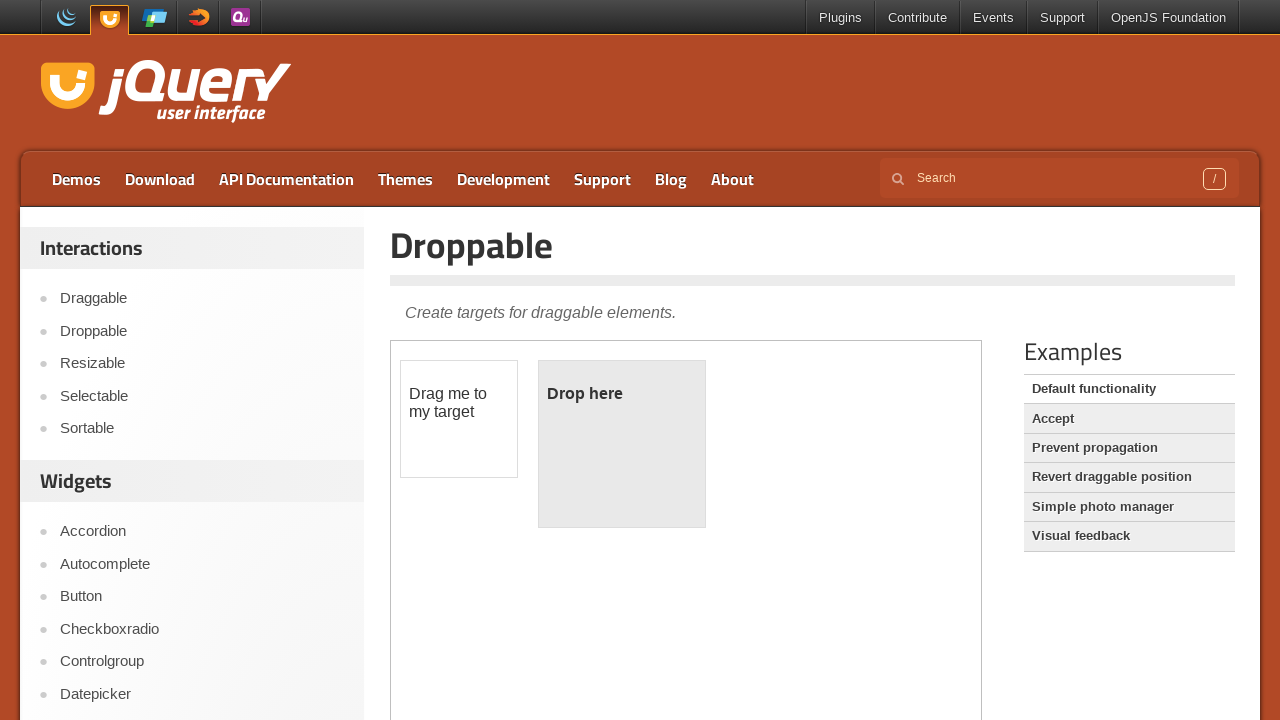

Dragged the draggable element onto the droppable target at (622, 444)
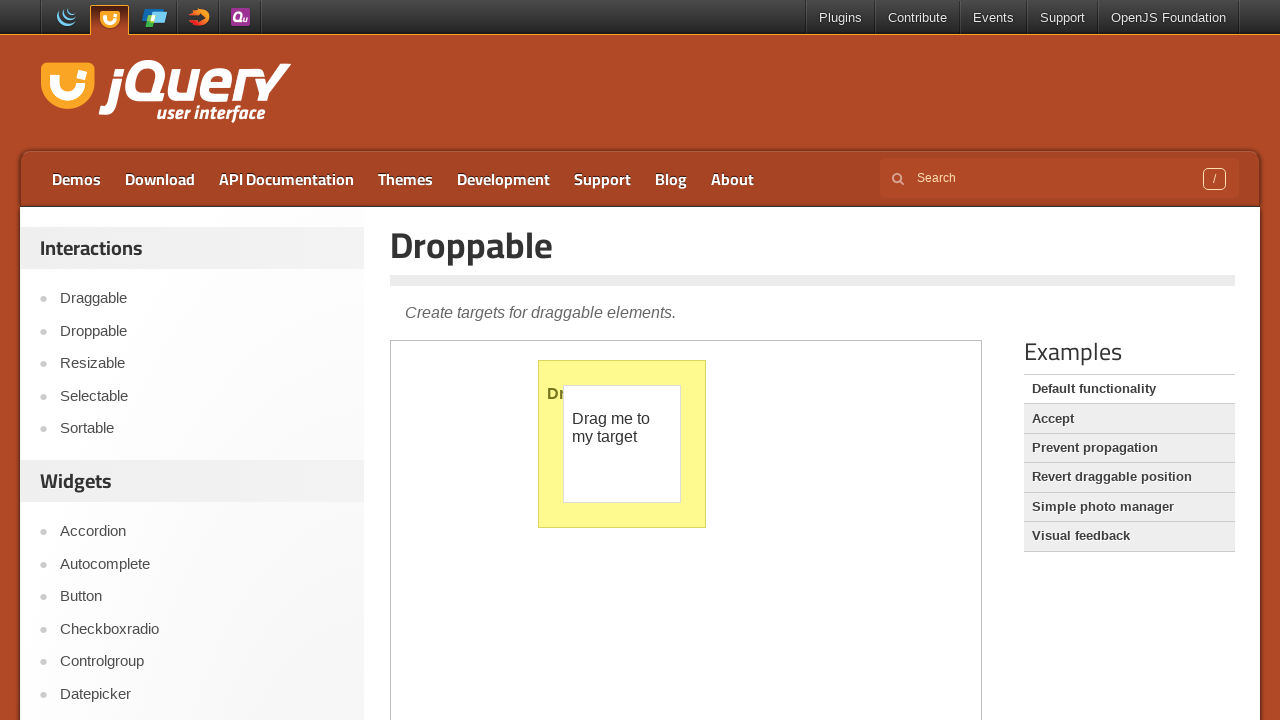

Conditional check (skipped) for drop success
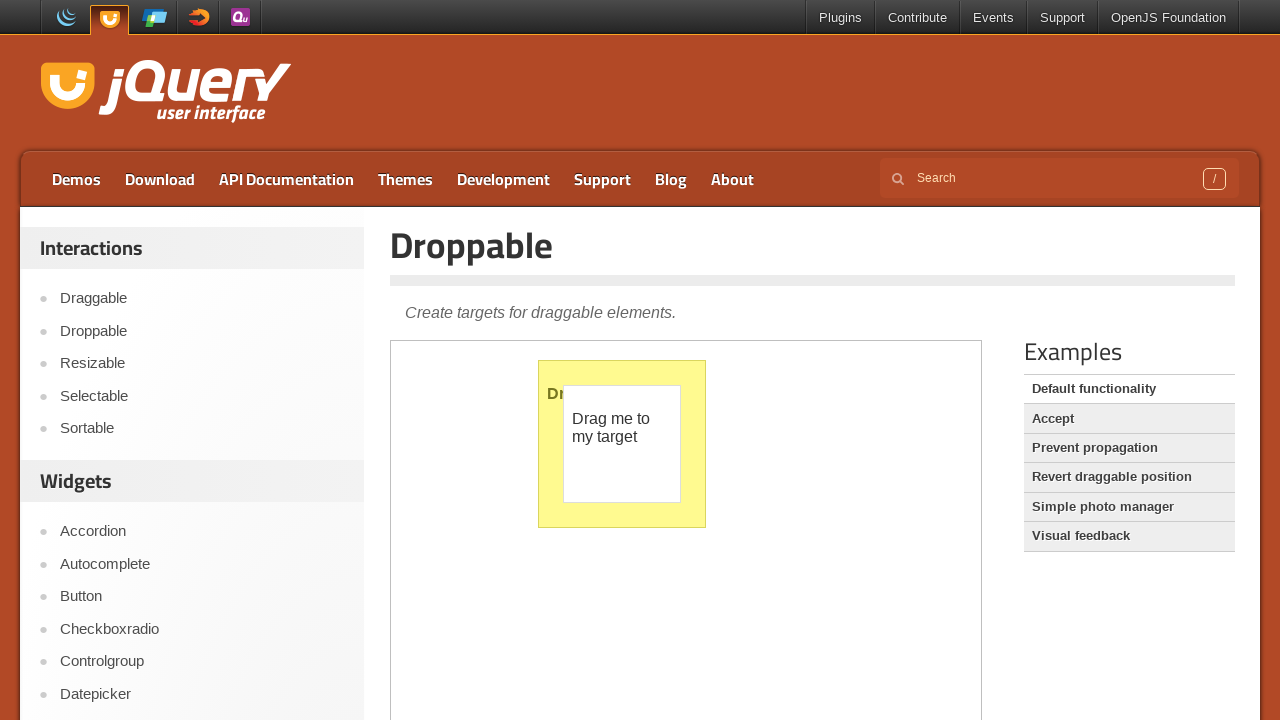

Verified drop was successful - 'Dropped!' text is now visible
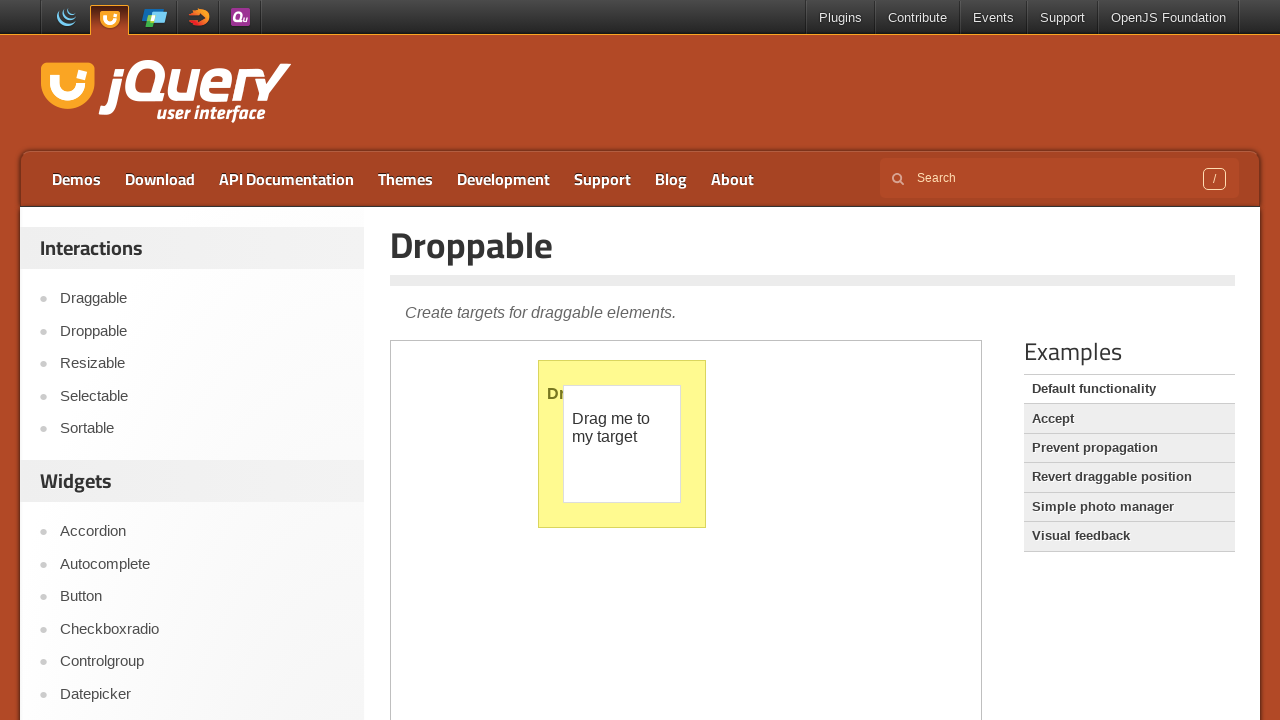

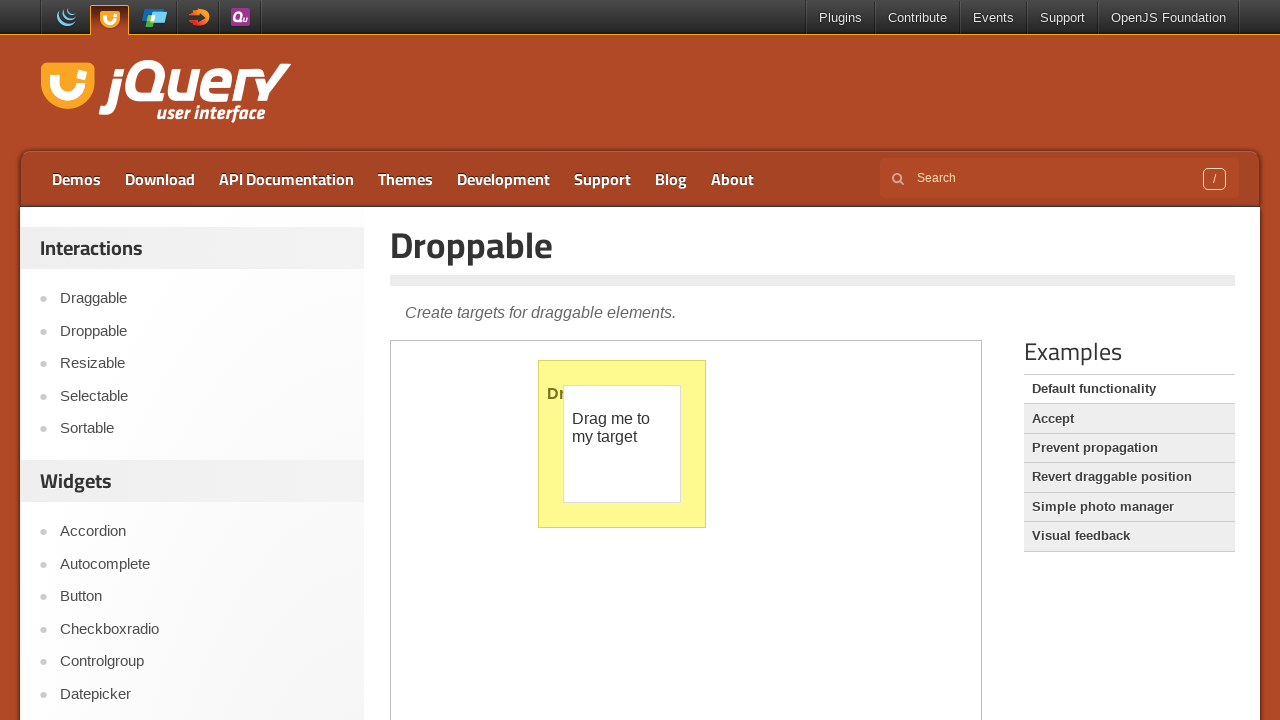